Tests waiting for an element to become invisible by clicking a trigger button and verifying a spinner element disappears.

Starting URL: https://play1.automationcamp.ir/

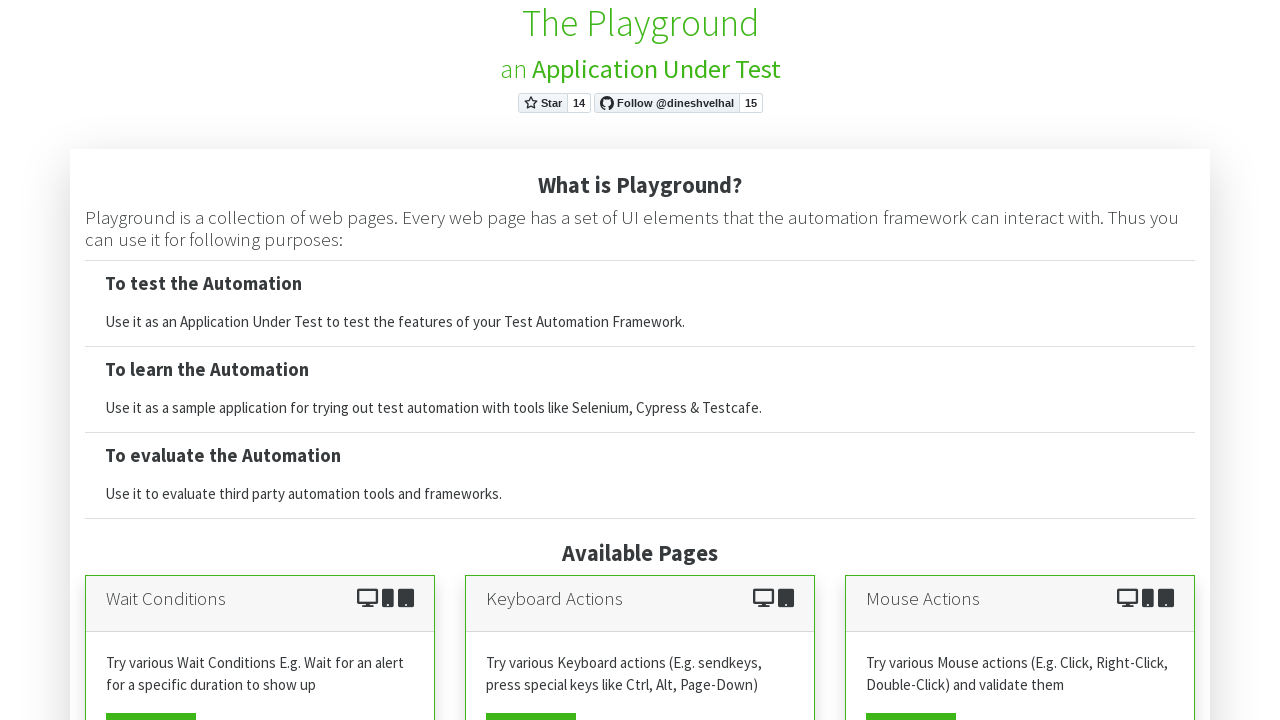

Clicked on Wait Conditions subpage link at (151, 702) on xpath=//a[@href='expected_conditions.html']
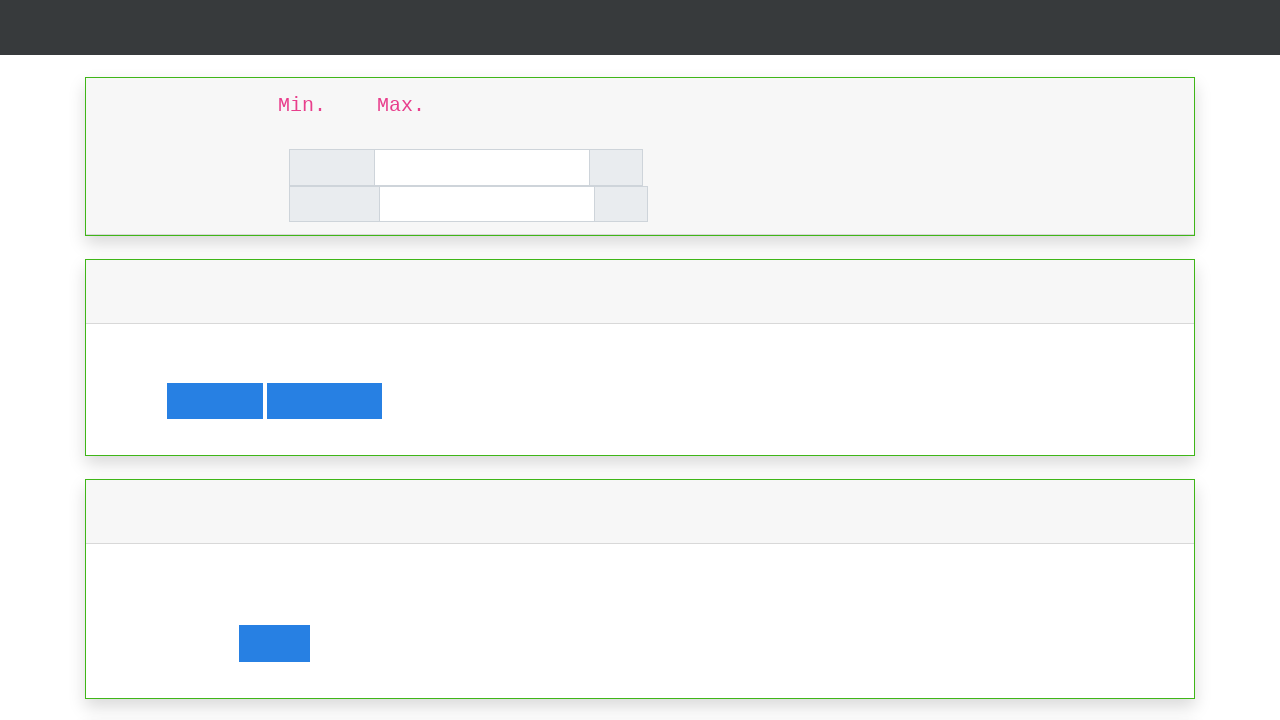

Clicked invisibility trigger button at (274, 360) on xpath=//button[@id='invisibility_trigger']
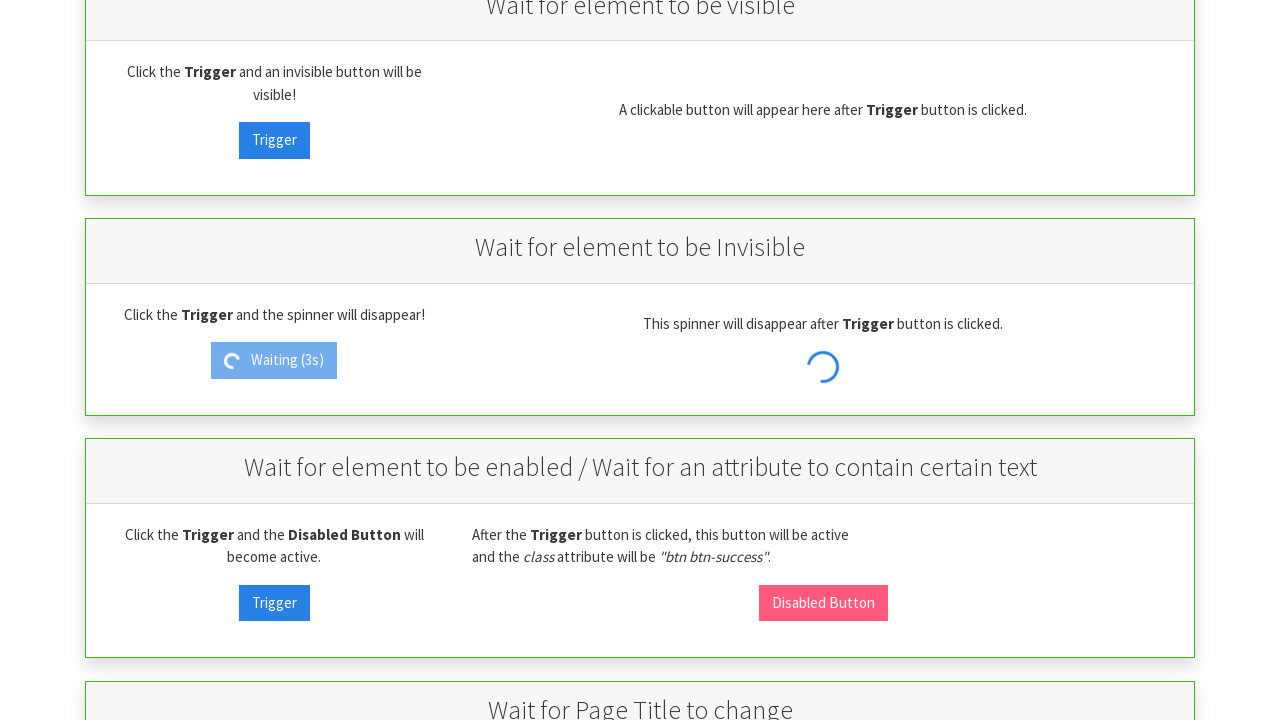

Spinner element became invisible
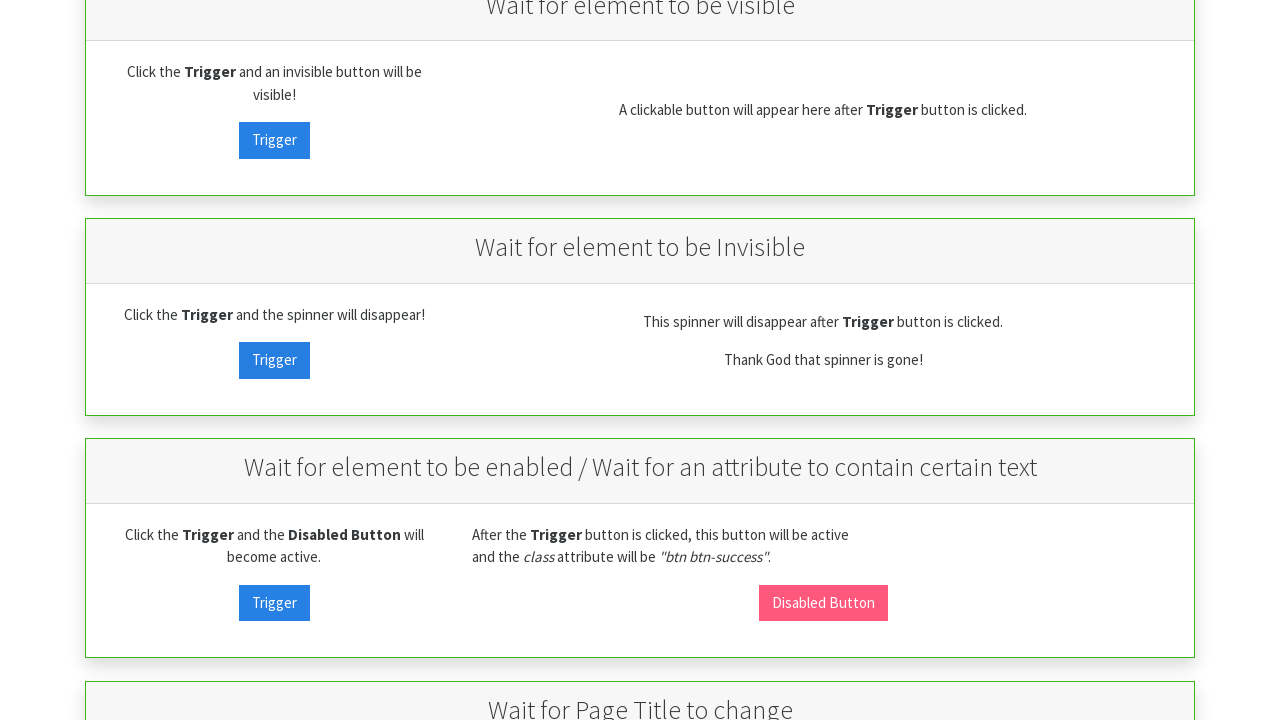

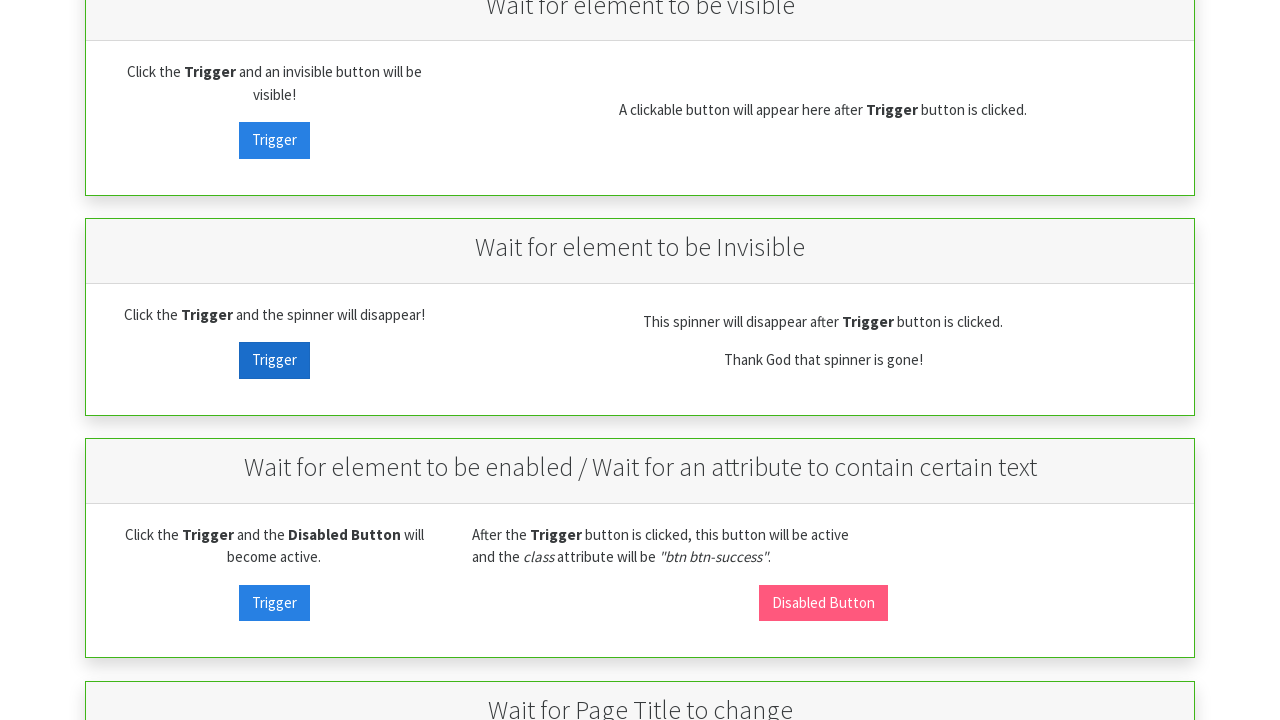